Tests agent registration form by filling in form fields with invalid details to trigger error message, then resets the form

Starting URL: https://webapps.tekstac.com/Agent_Registration/

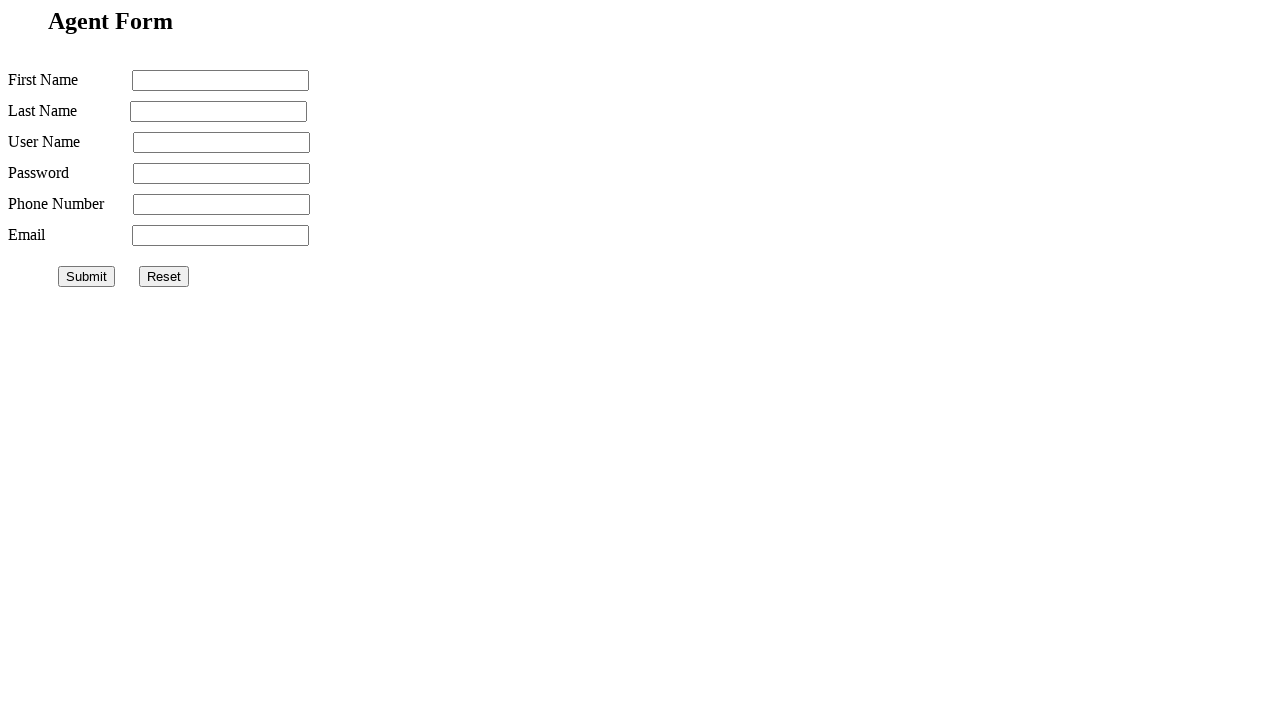

Filled firstname field with 'perla' on input[name='firstname']
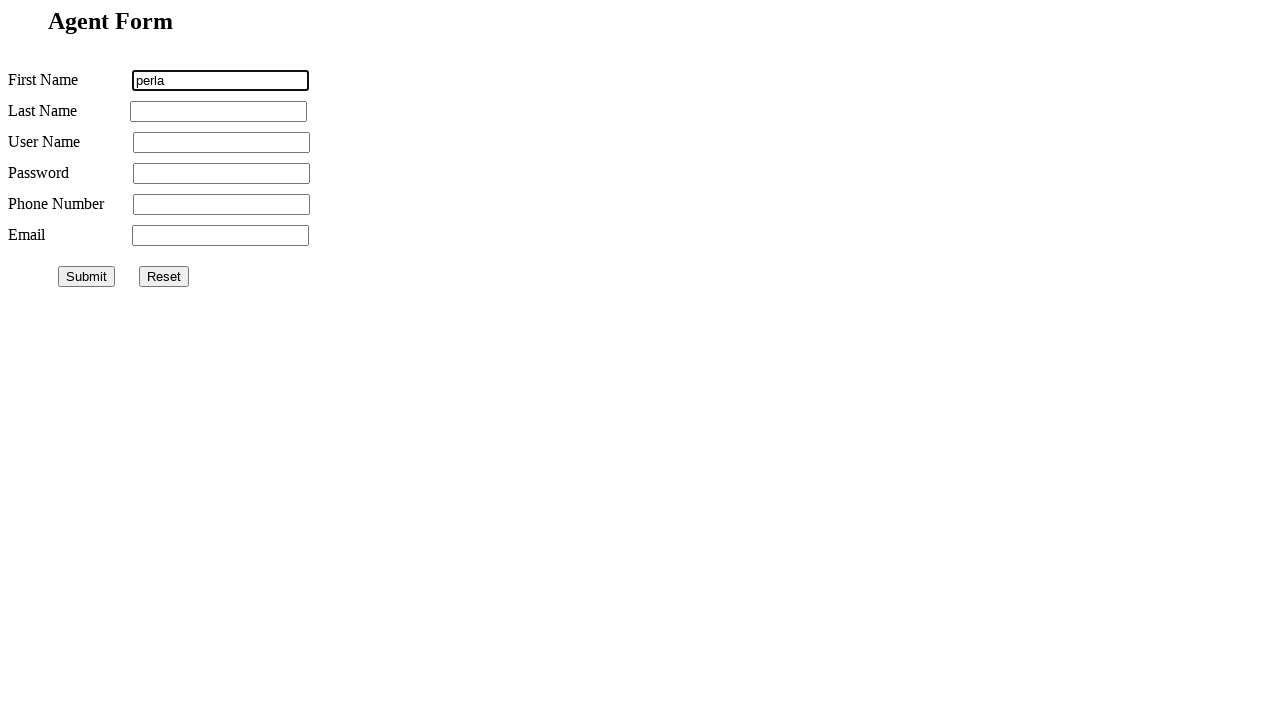

Filled lastname field with 'perla' on input[name='lastname']
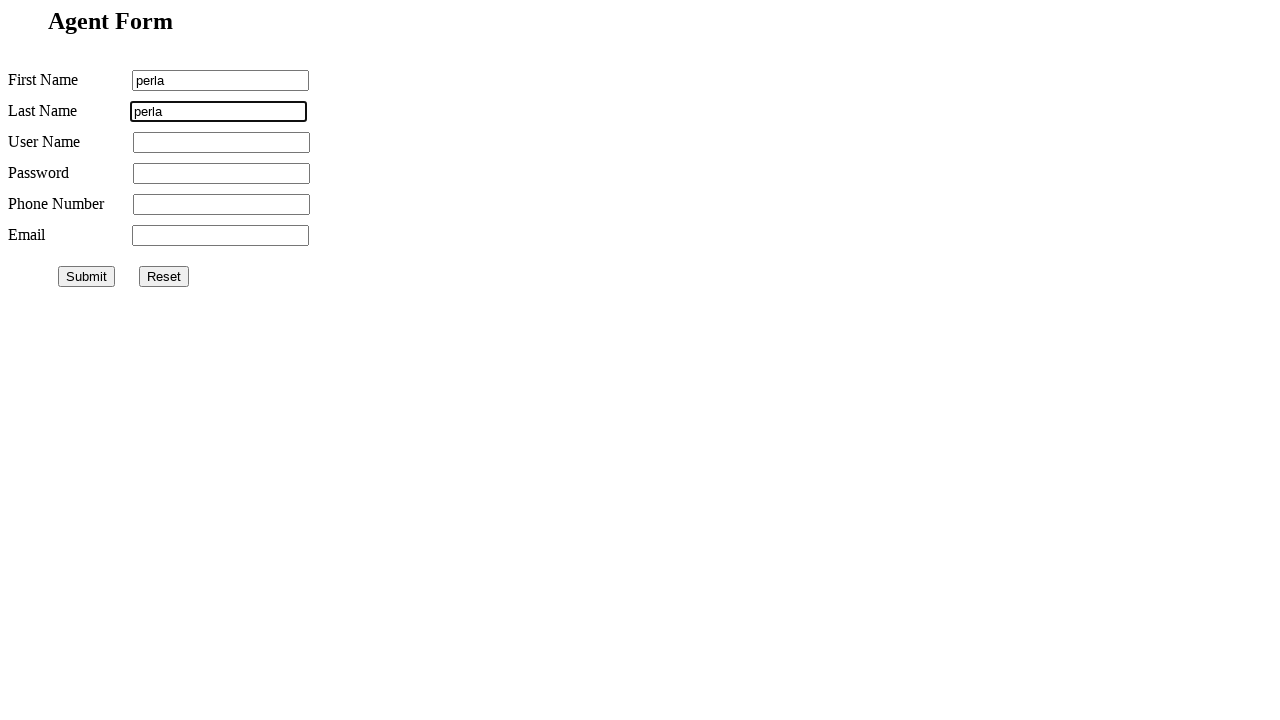

Filled username field with 'perla' on input[name='username']
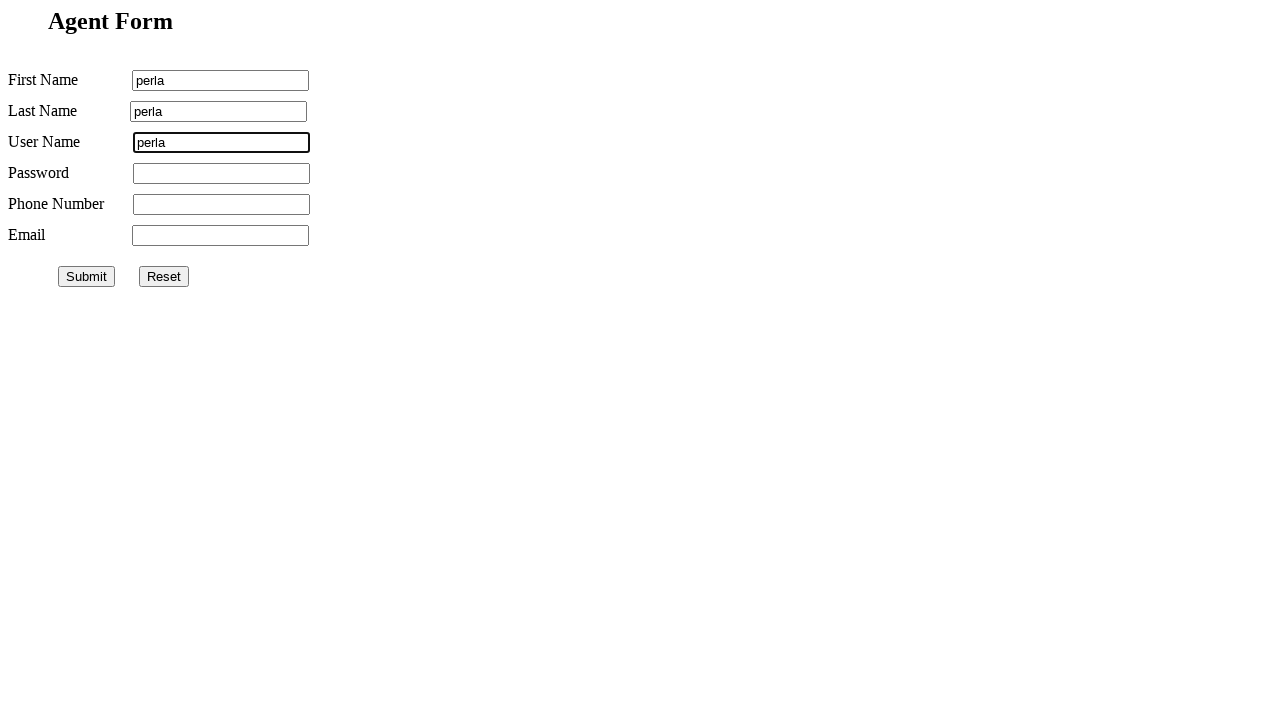

Filled password field with 'perla' on input[name='password']
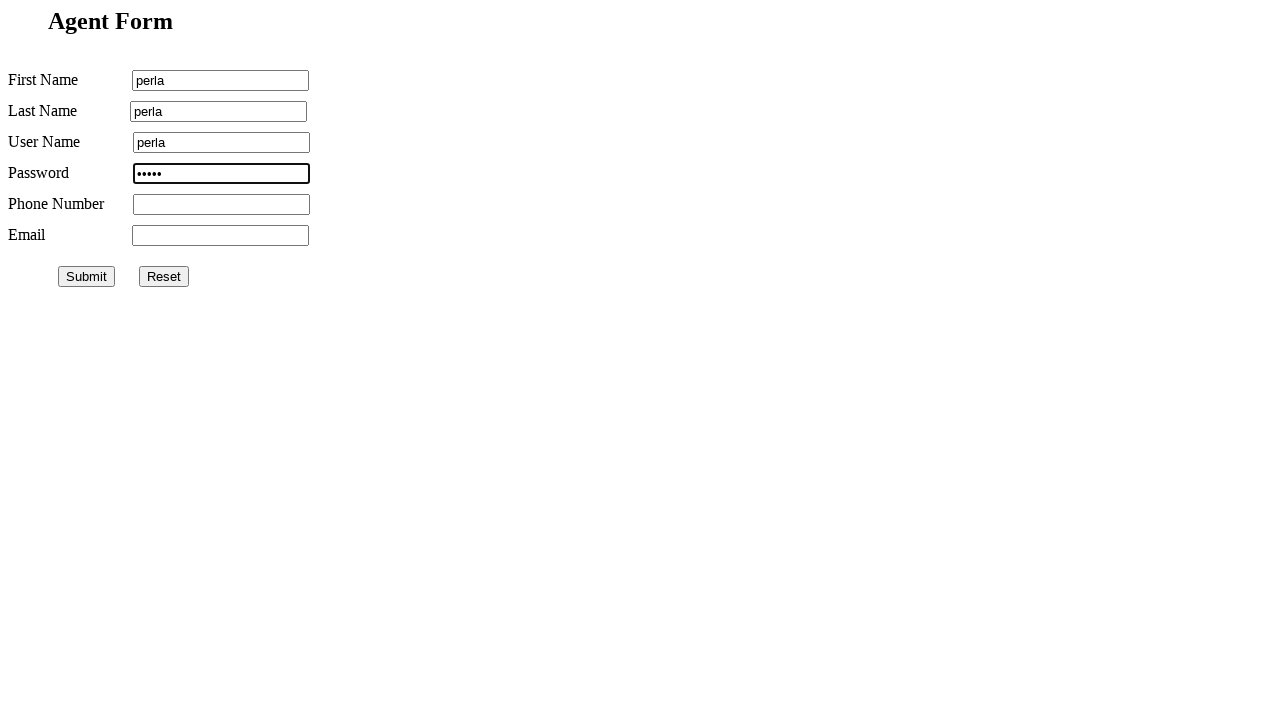

Filled phonenumber field with '9856327584' on input[name='phonenumber']
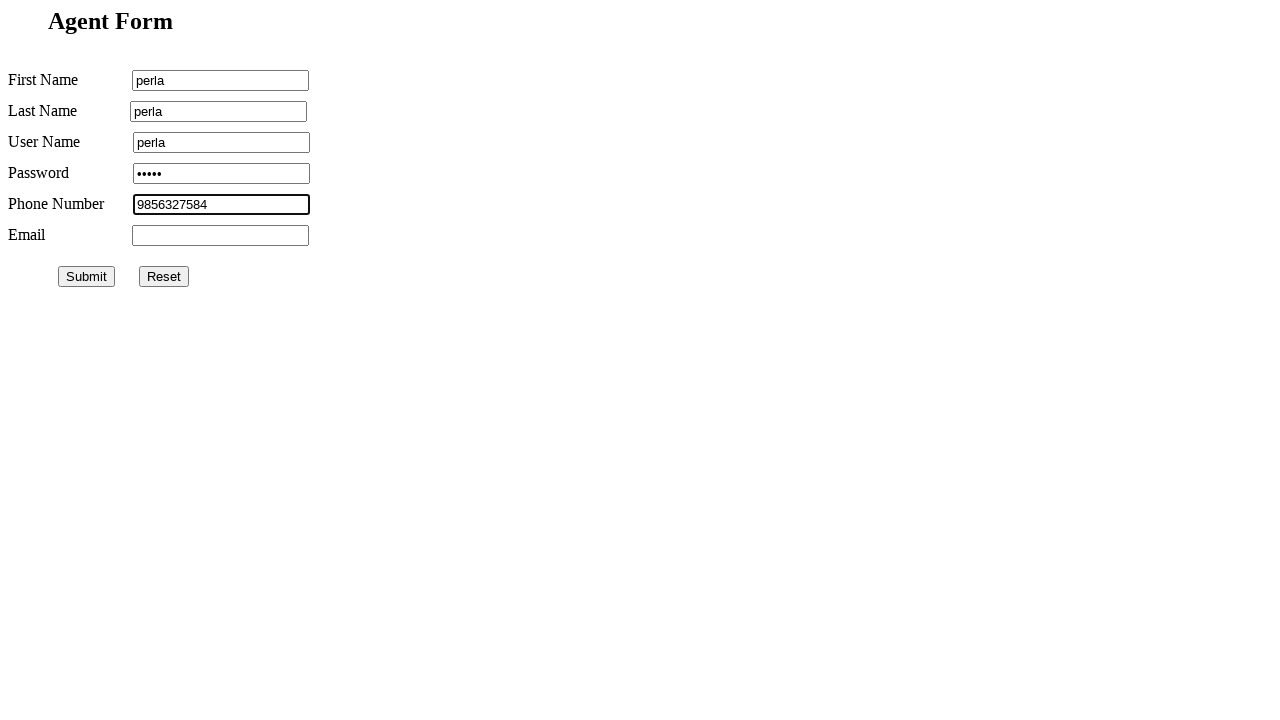

Clicked submit button to submit registration form with missing email field at (86, 276) on #submit
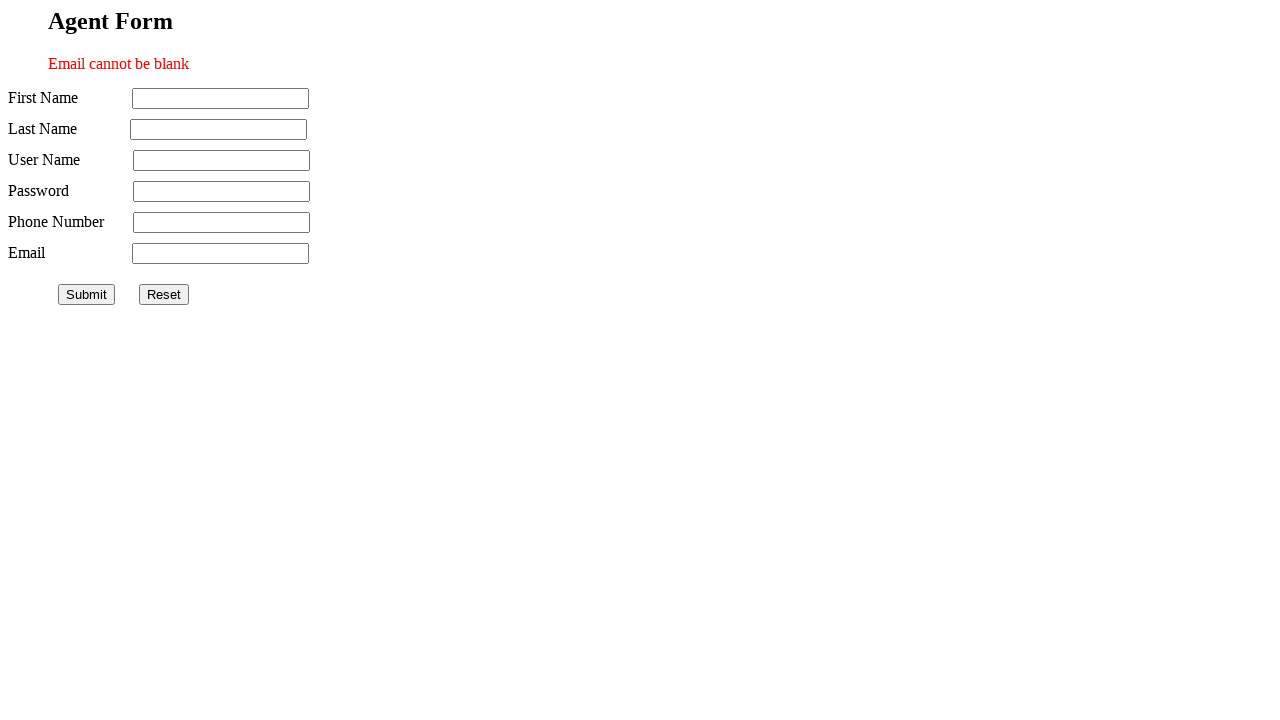

Validation error message appeared as expected
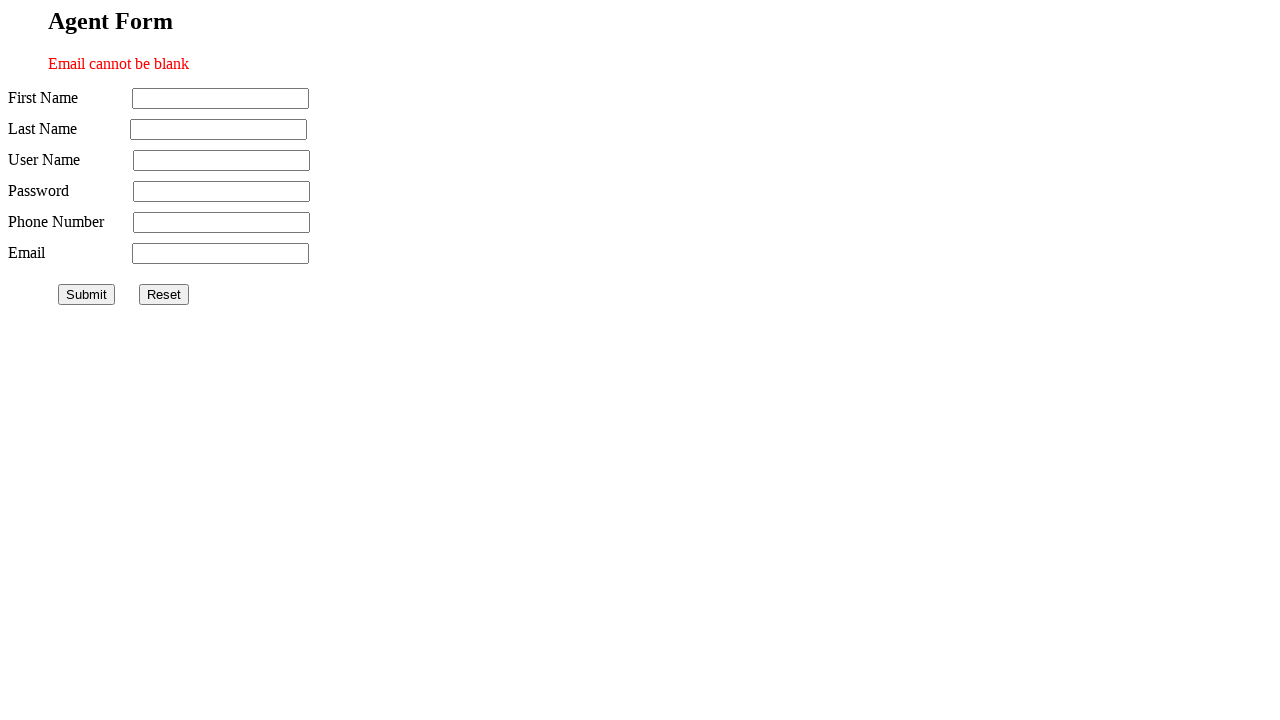

Clicked reset button to clear the form at (164, 294) on #reset
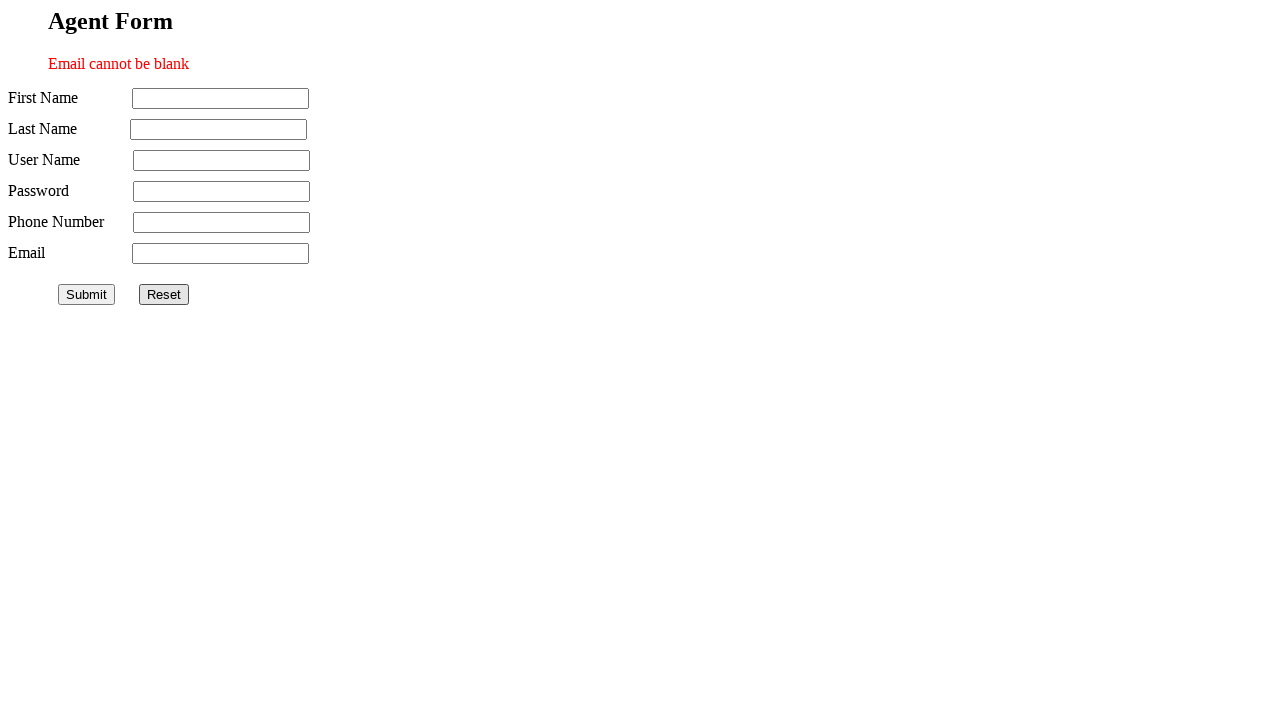

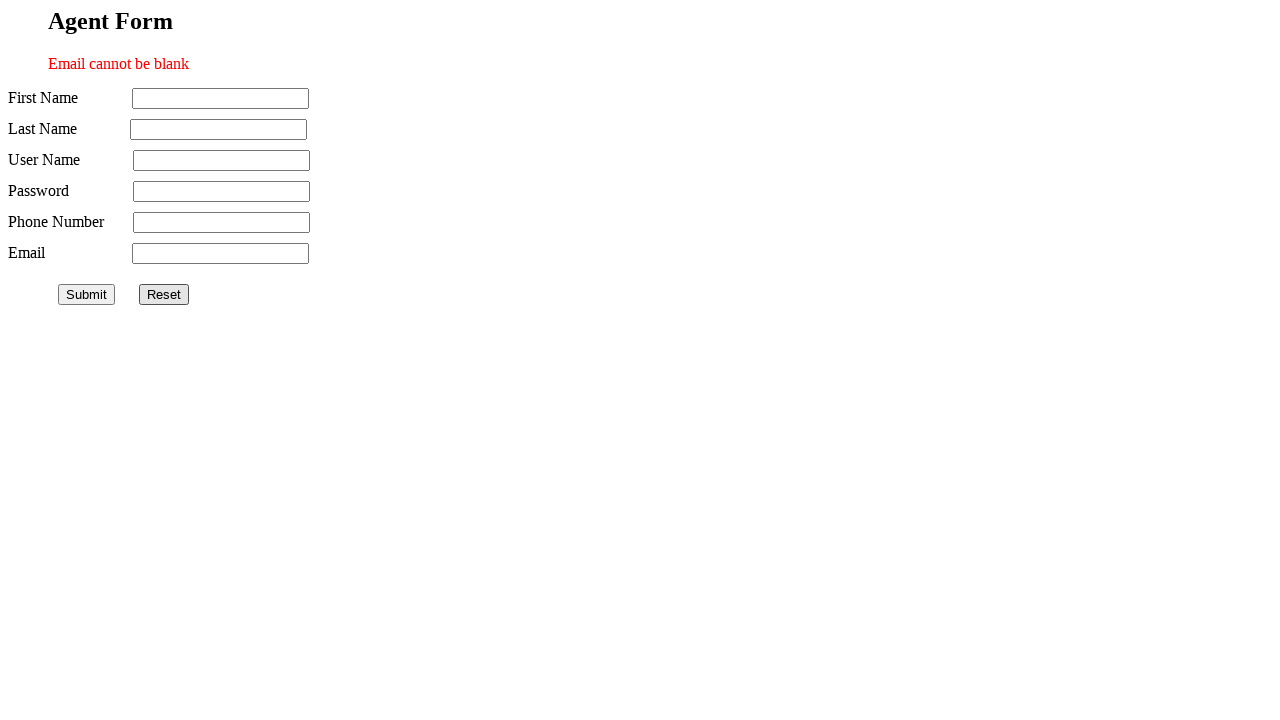